Tests keyboard input events by sending a keystroke "S" and then performing Ctrl+A (select all) and Ctrl+C (copy) keyboard shortcuts on an input events testing page.

Starting URL: https://v1.training-support.net/selenium/input-events

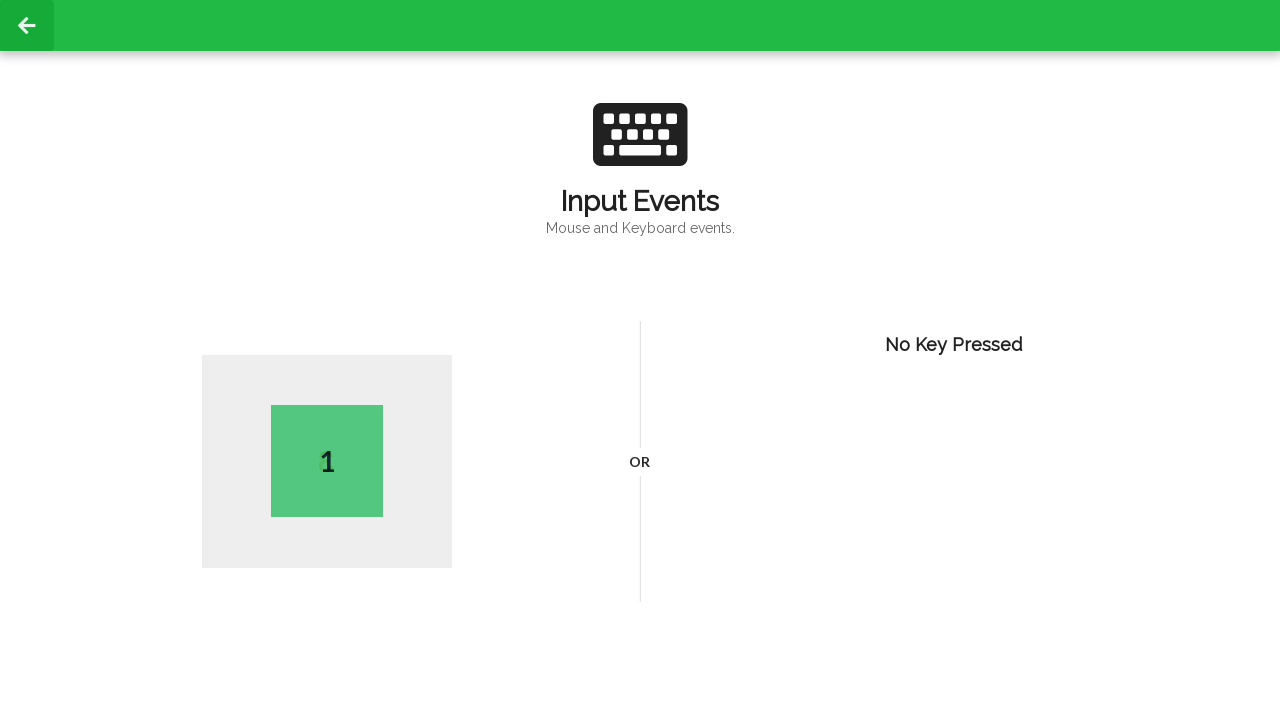

Navigated to input events testing page
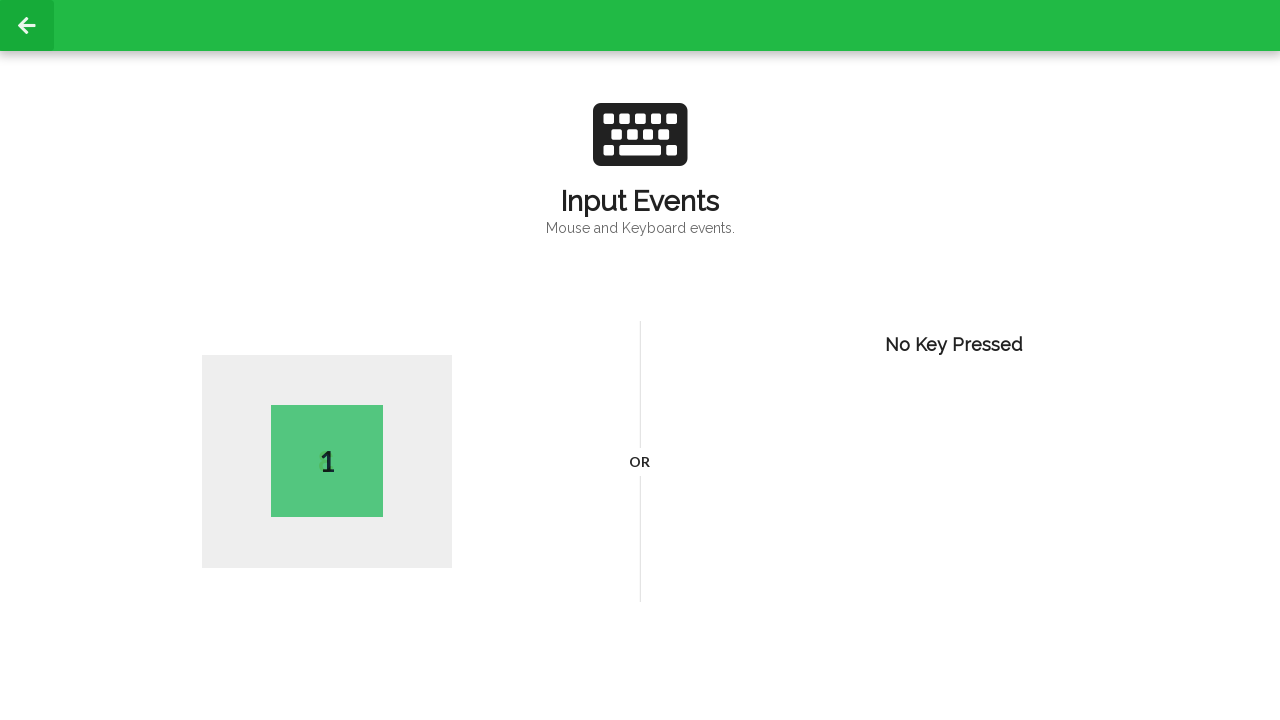

Pressed 'S' key
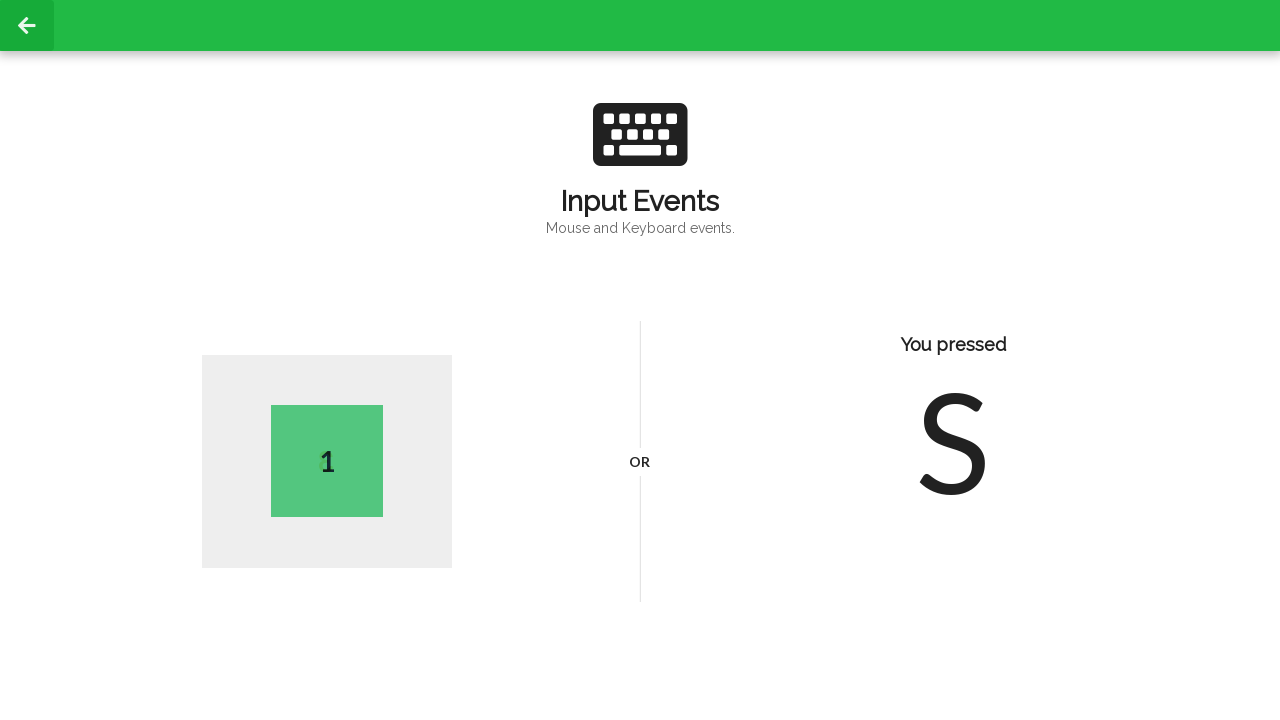

Pressed Ctrl+A to select all
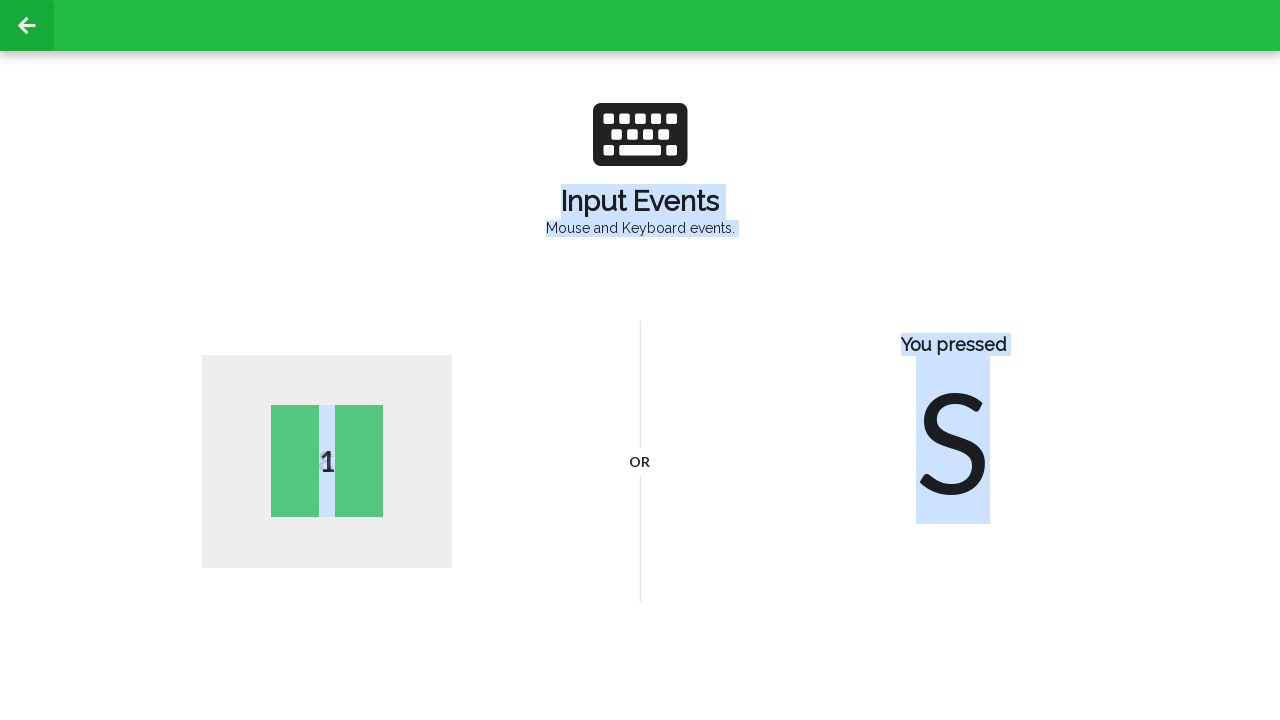

Pressed Ctrl+C to copy
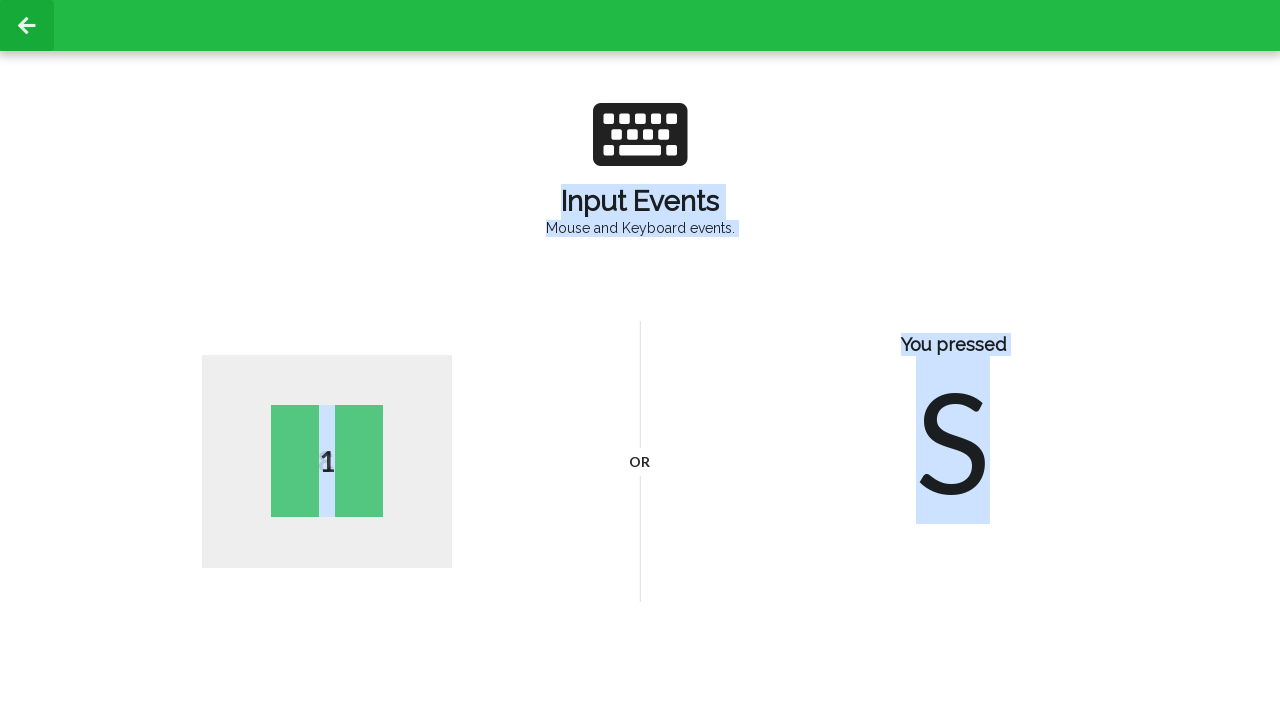

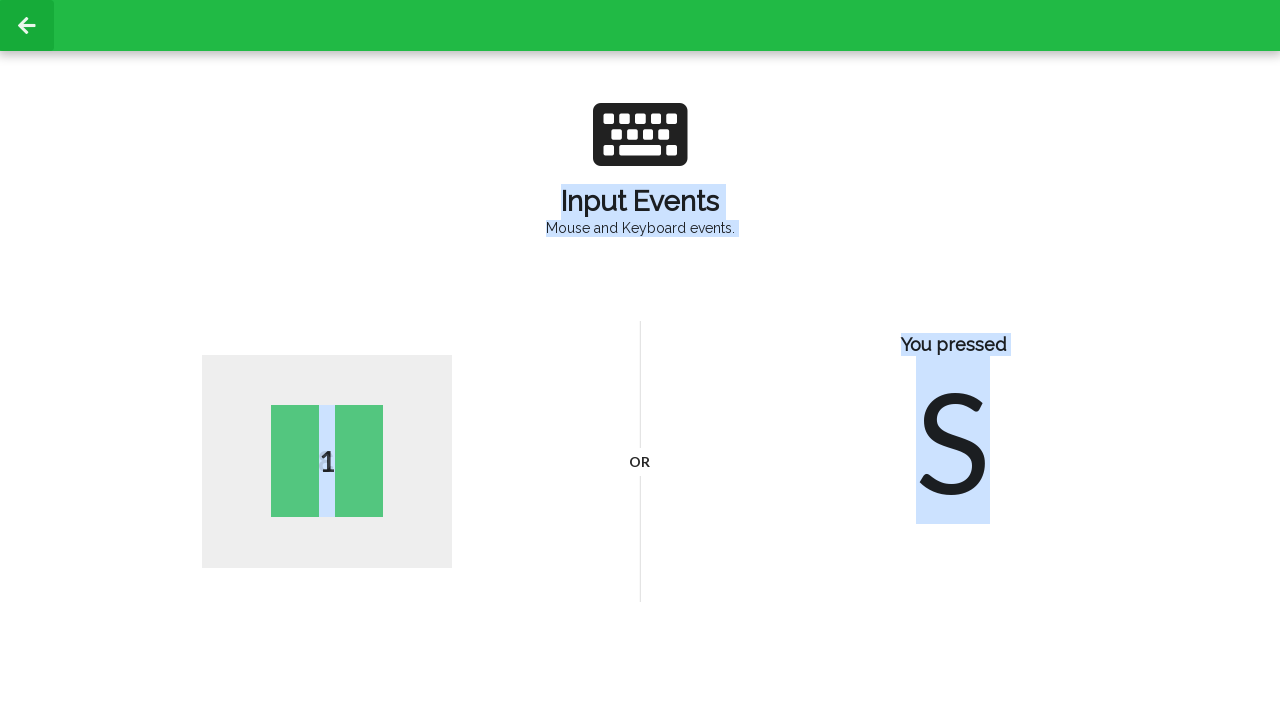